Tests the monitor category filter by clicking on the Monitors category and verifying that 2 monitor products are displayed

Starting URL: https://demoblaze.com/index.html

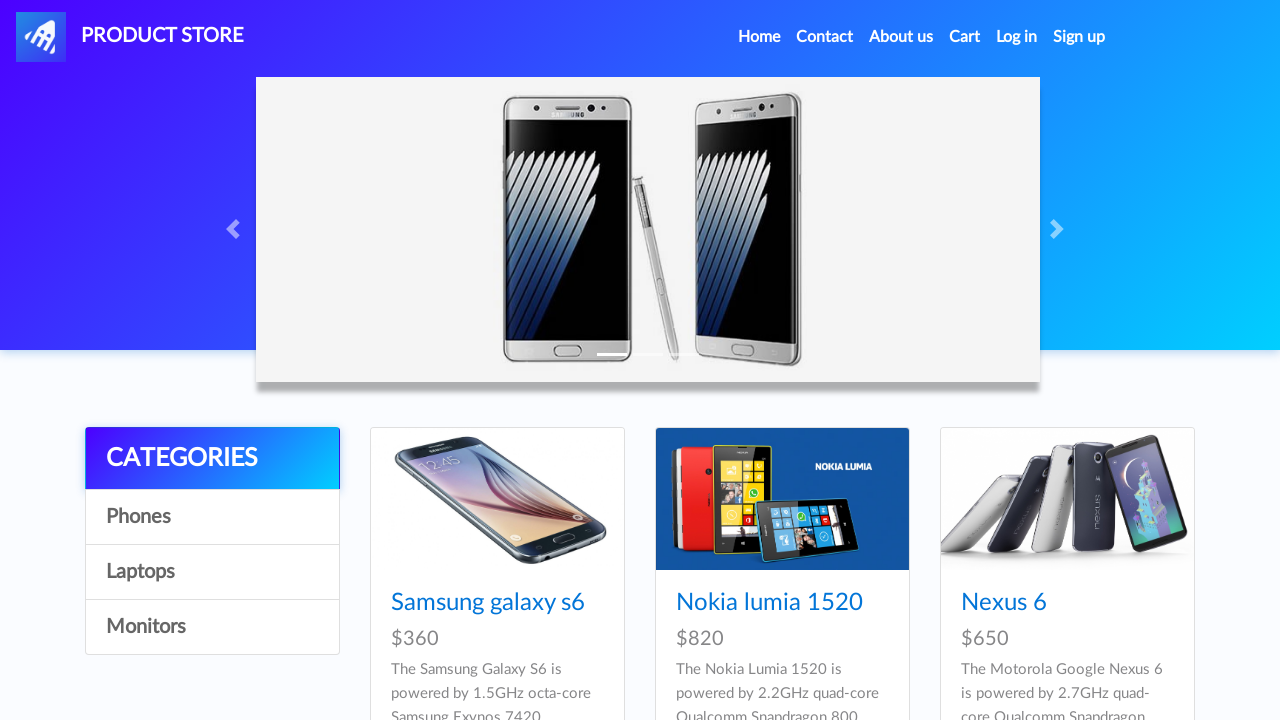

Clicked on Monitors category filter at (212, 627) on [onclick="byCat('monitor')"]
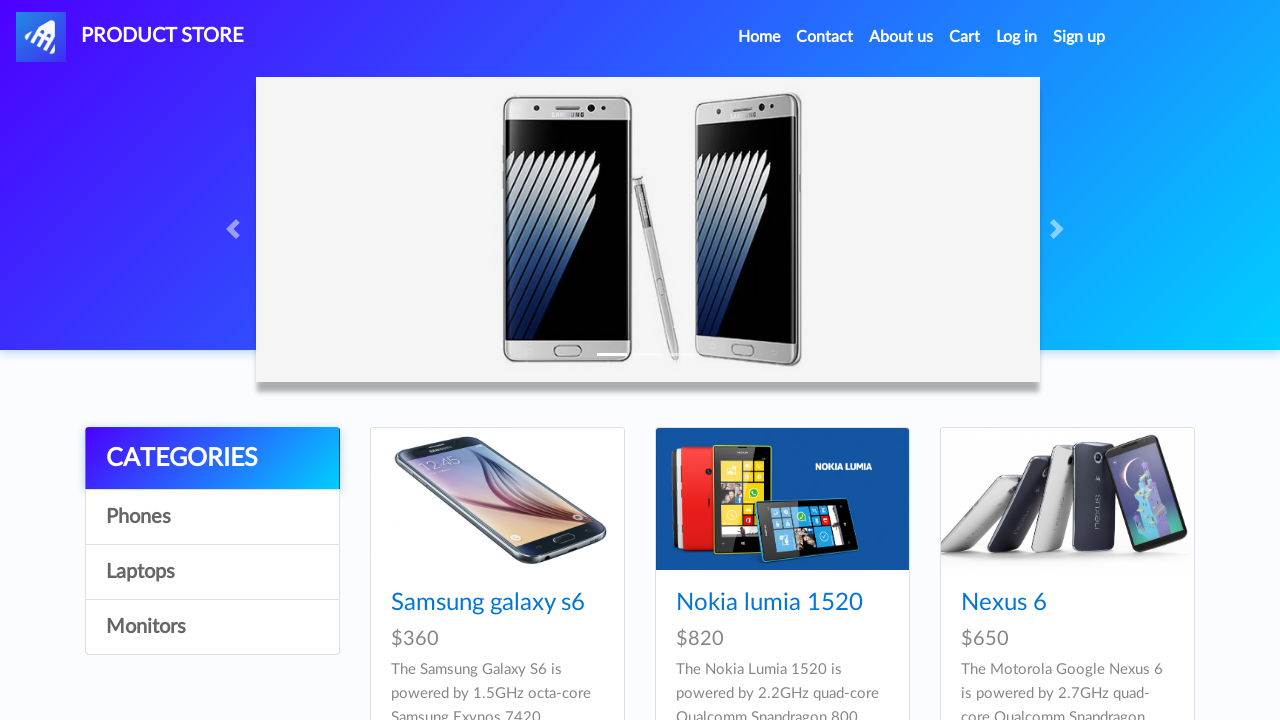

Waited for monitor products to load
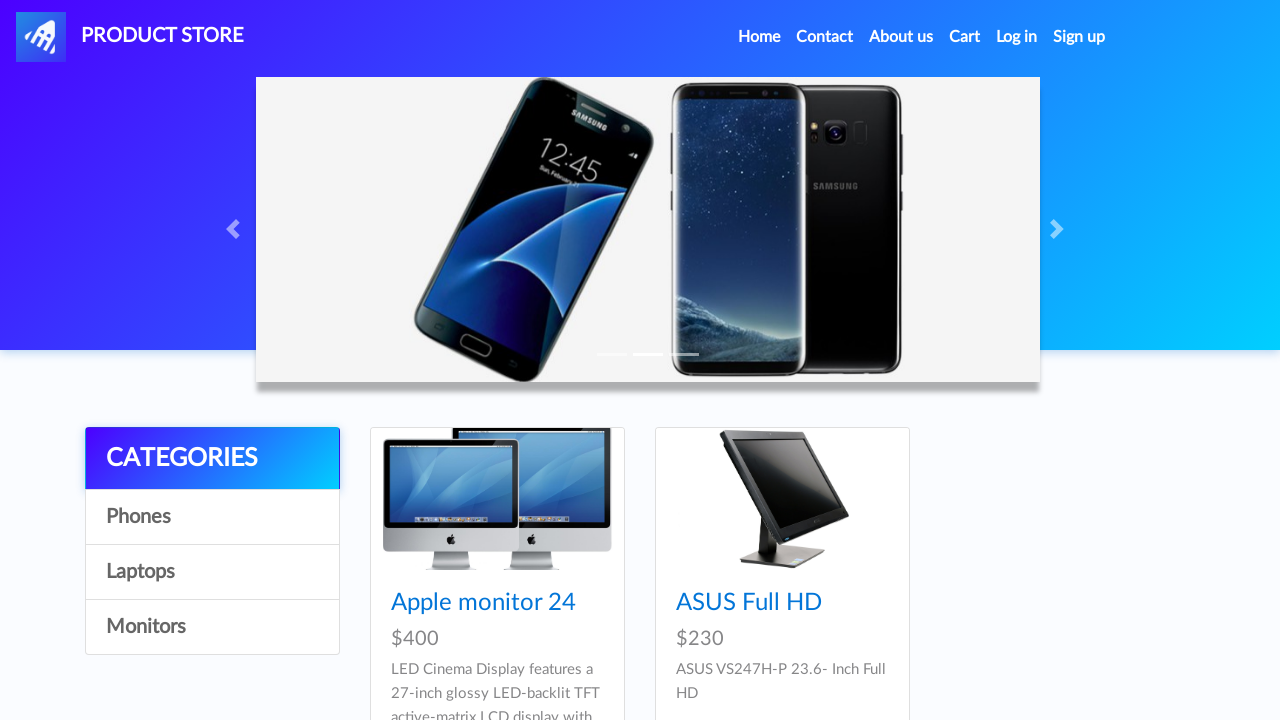

Retrieved all monitor product cards from the page
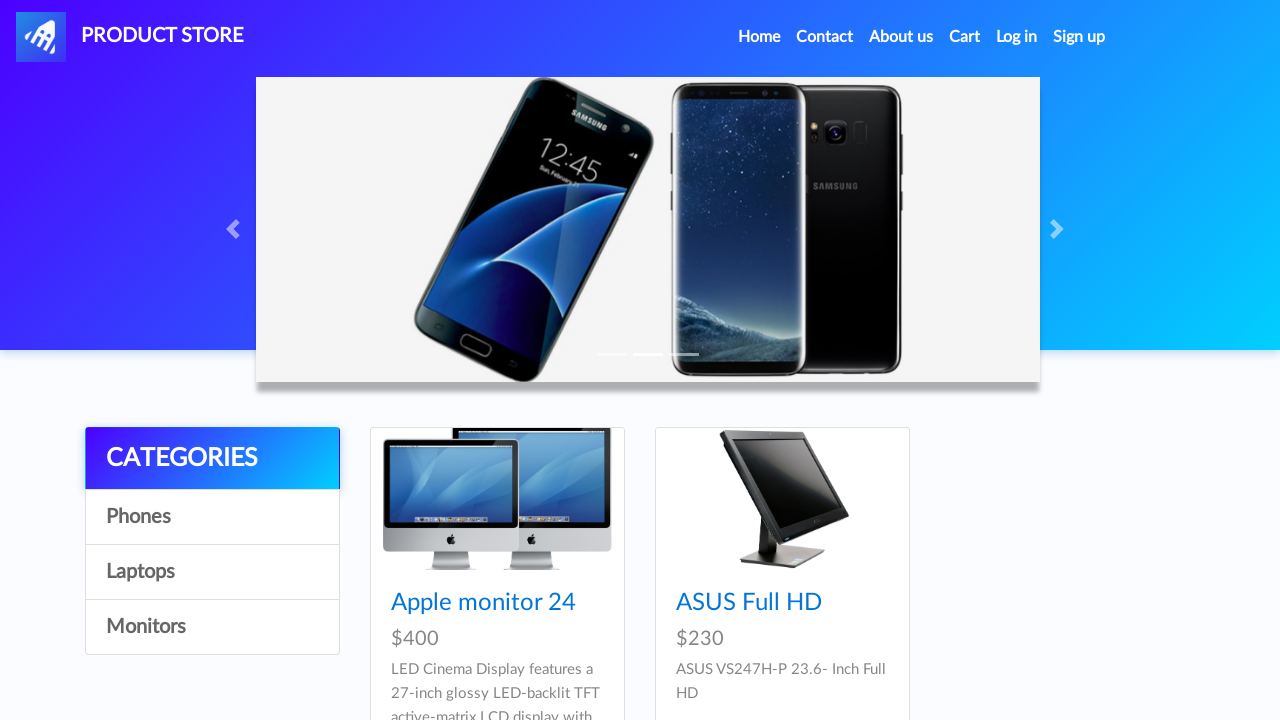

Verified that exactly 2 monitor products are displayed
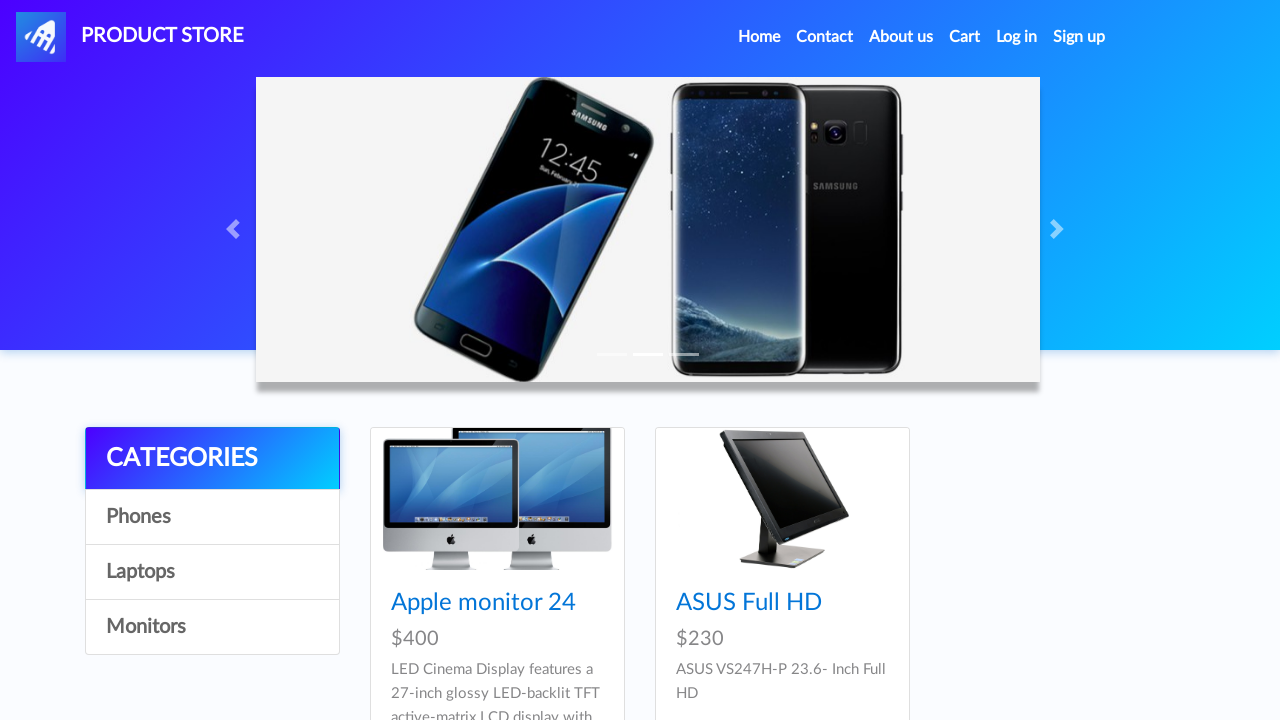

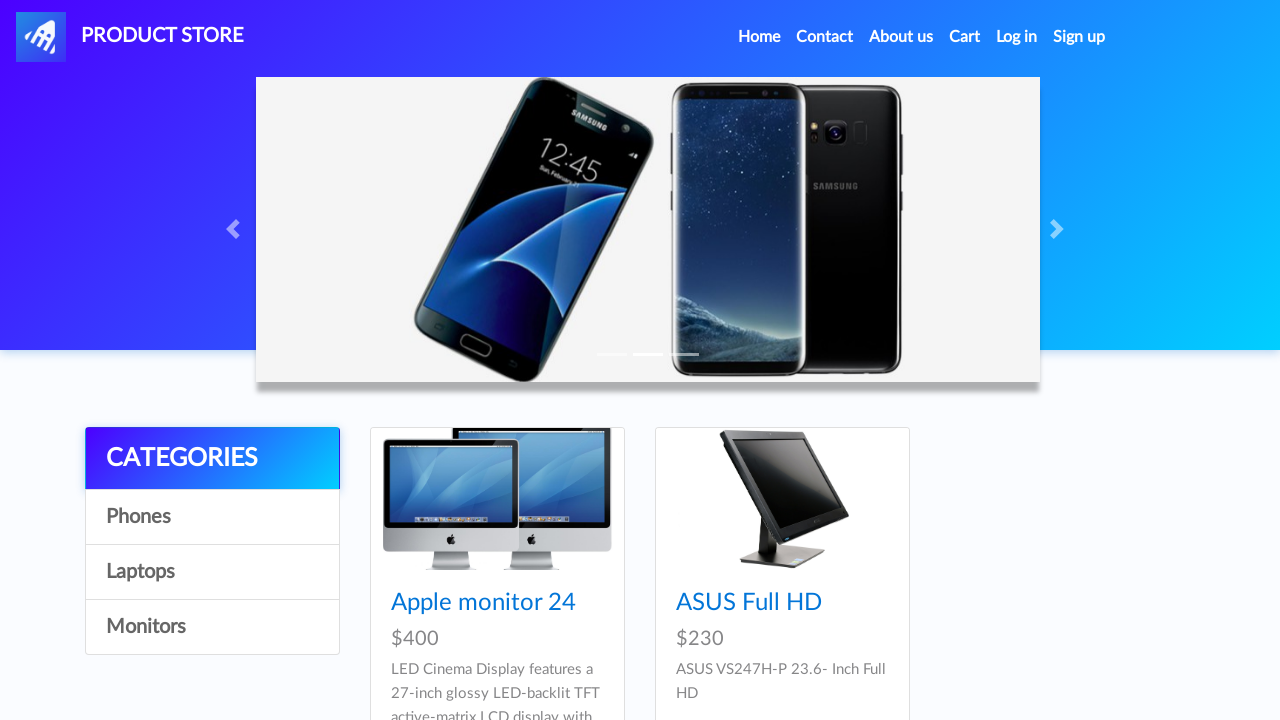